Tests textarea functionality by filling a multi-line text into an education textarea field on a basic form page

Starting URL: https://automationfc.github.io/basic-form/index.html

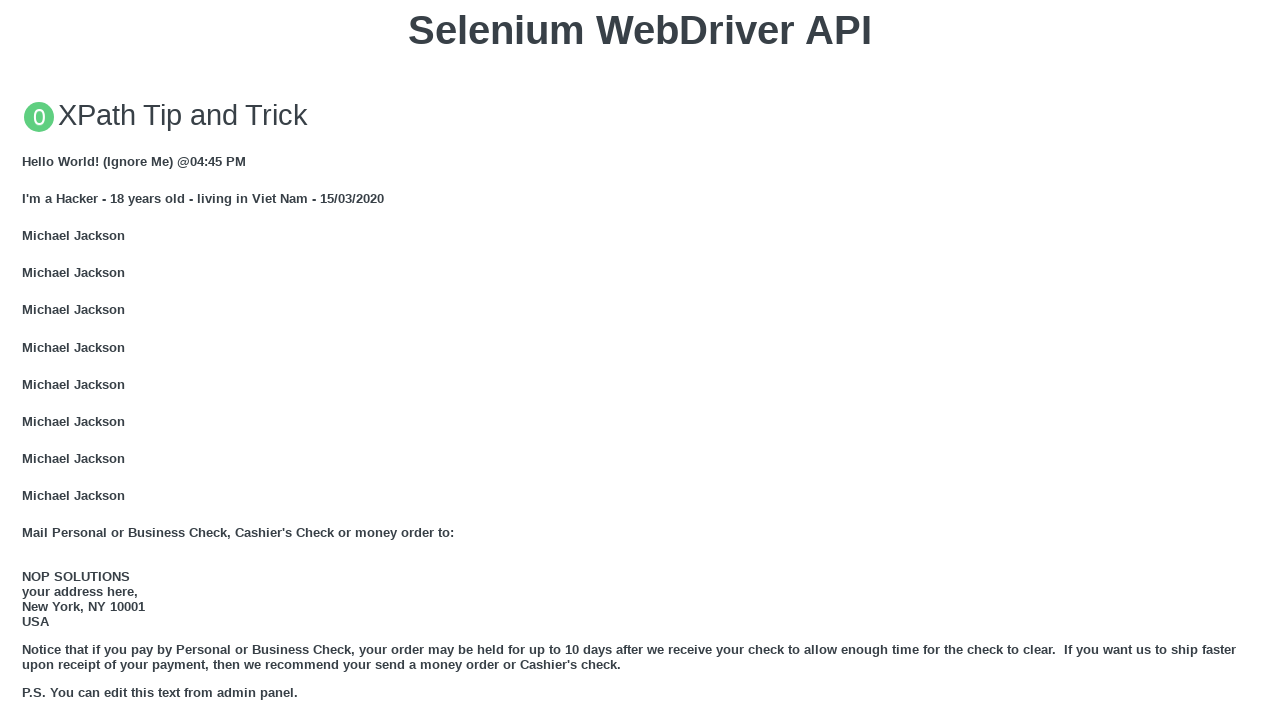

Filled education textarea field with multi-line text: 'Autumation Test\nMai\n2002' on #edu
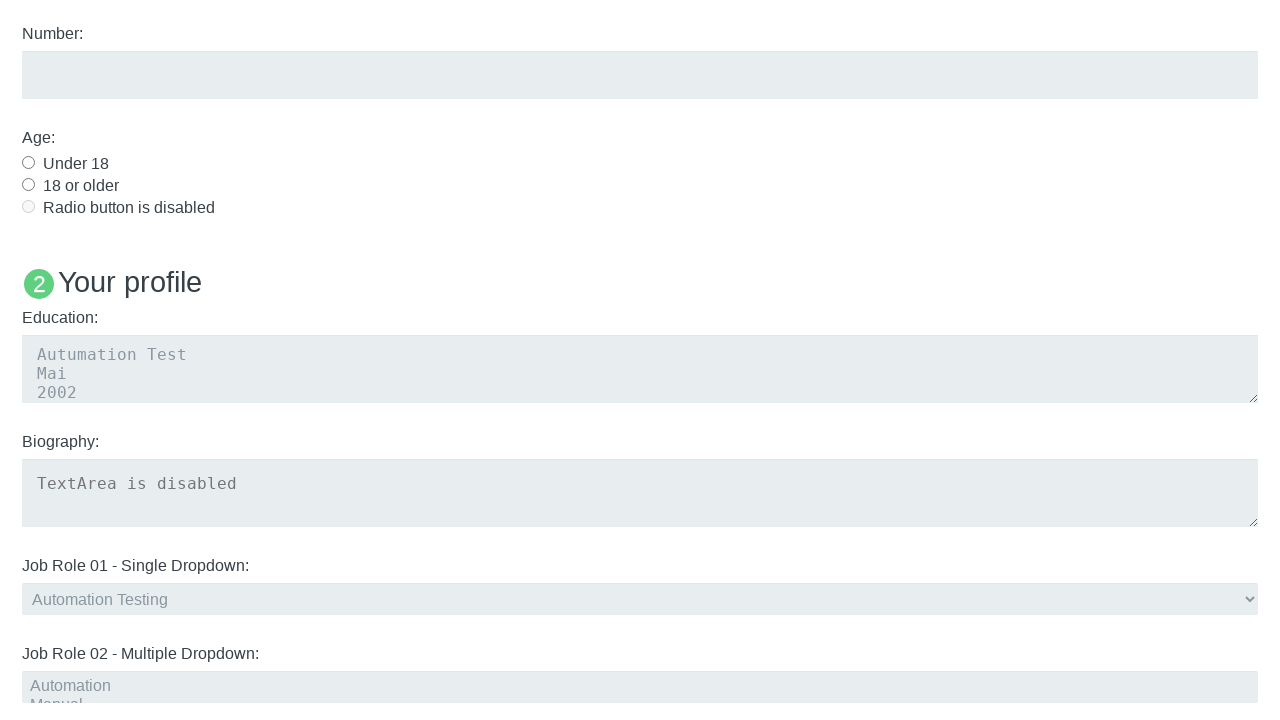

Refilled education textarea field with the same multi-line text on #edu
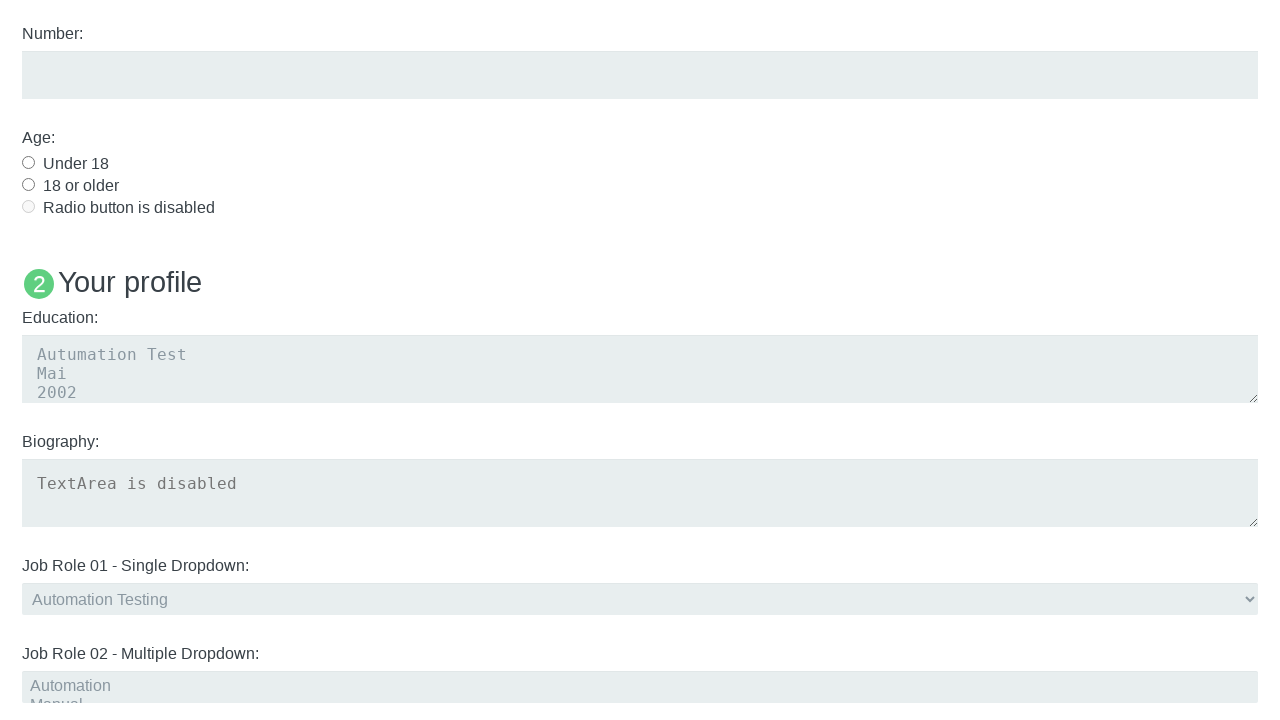

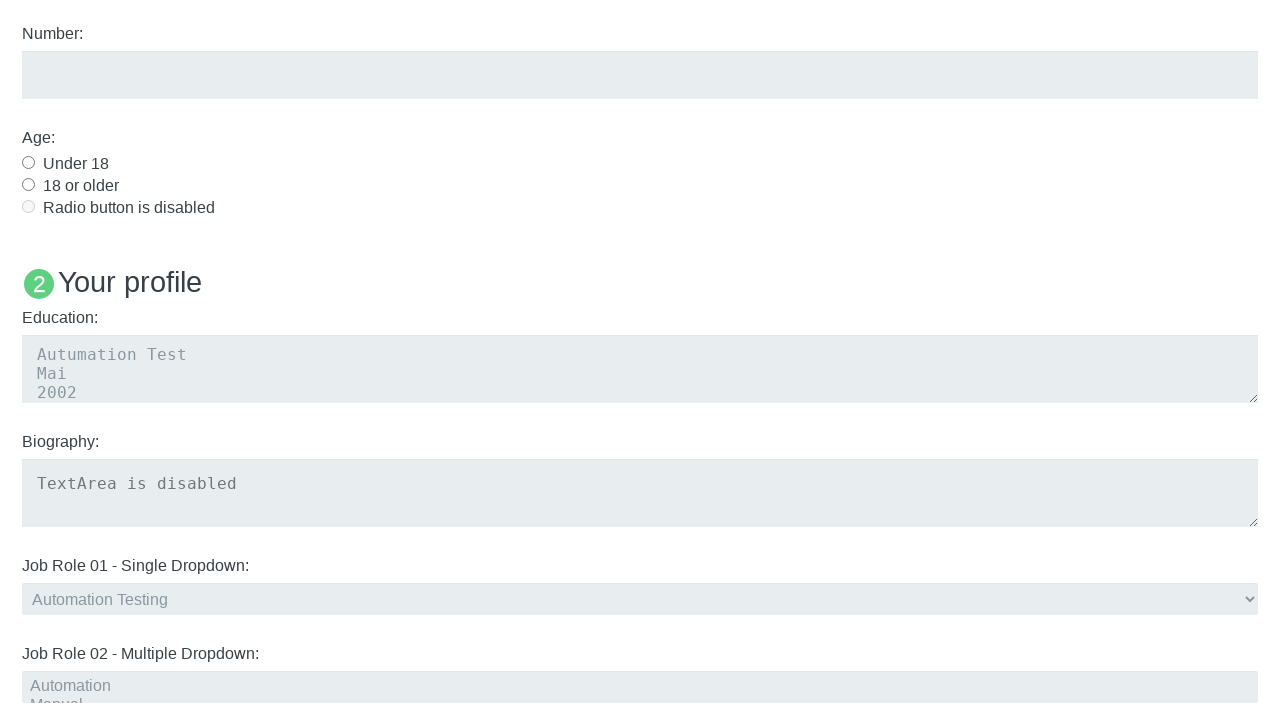